Tests 7-character validation with 6 characters "1qwsf*", expecting an invalid result

Starting URL: https://testpages.eviltester.com/styled/apps/7charval/simple7charvalidation.html

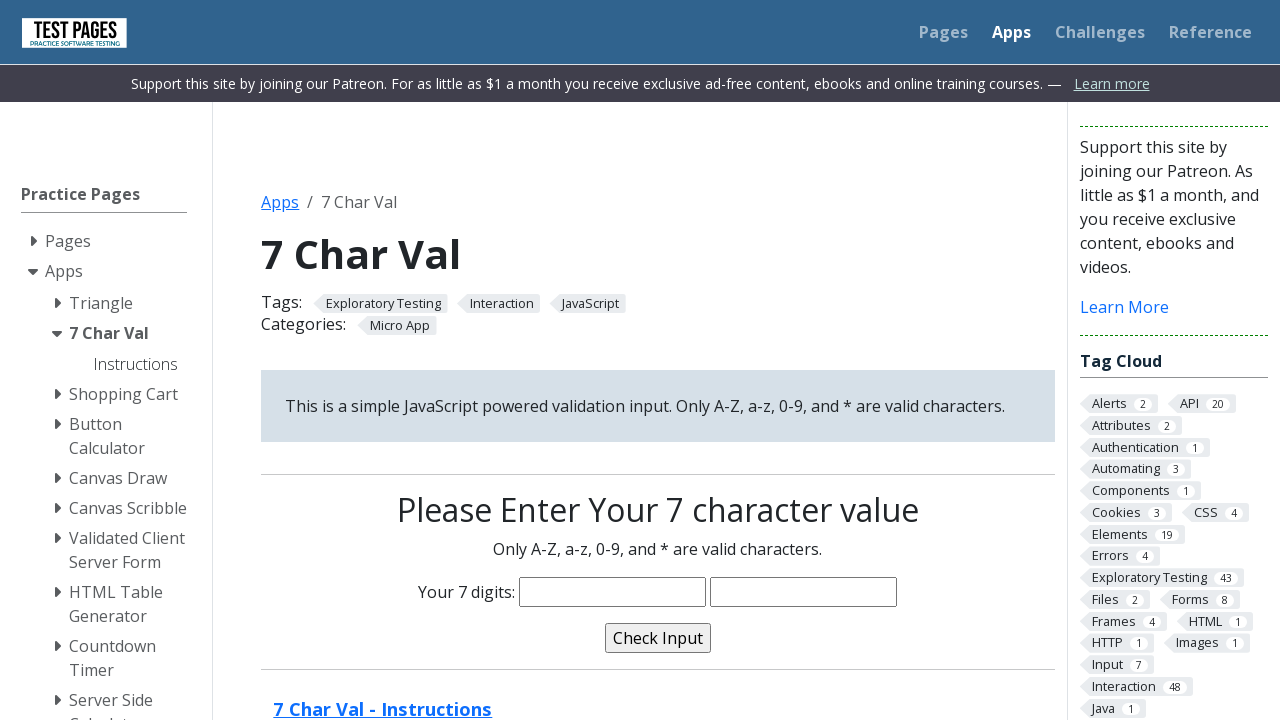

Navigated to 7-character validation test page
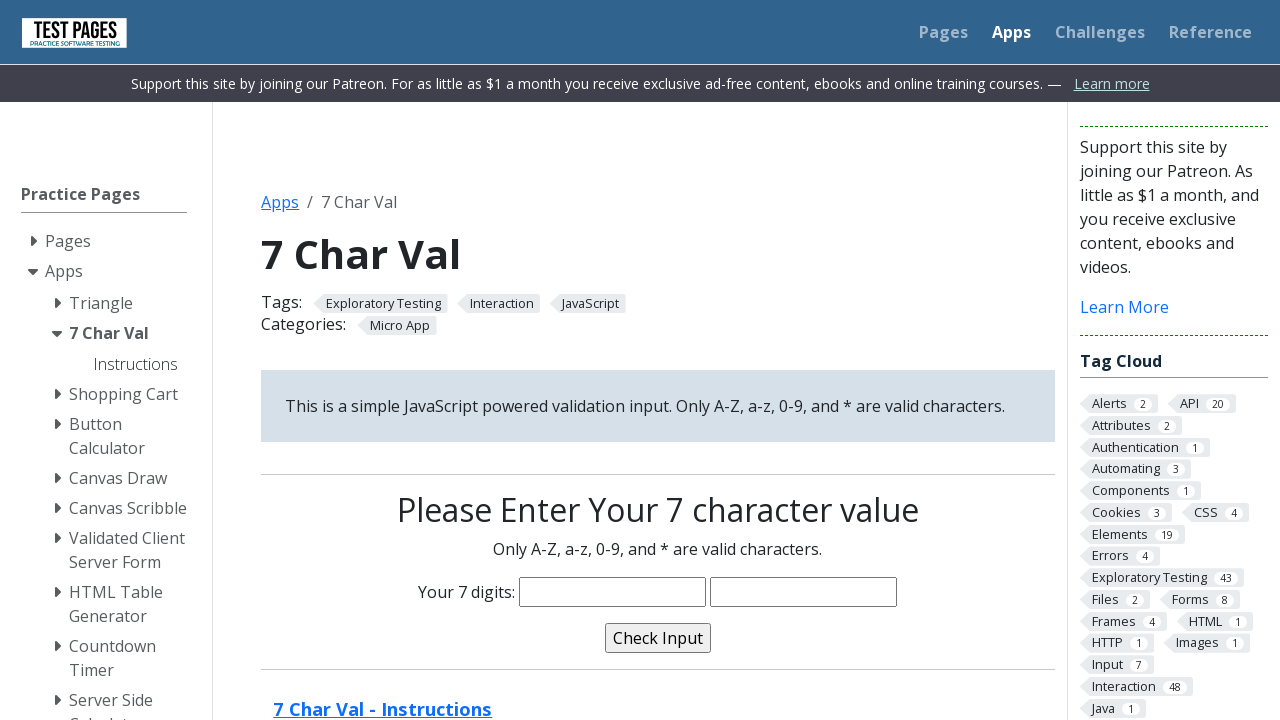

Filled characters field with '1qwsf*' (6 characters, expecting invalid) on input[name='characters']
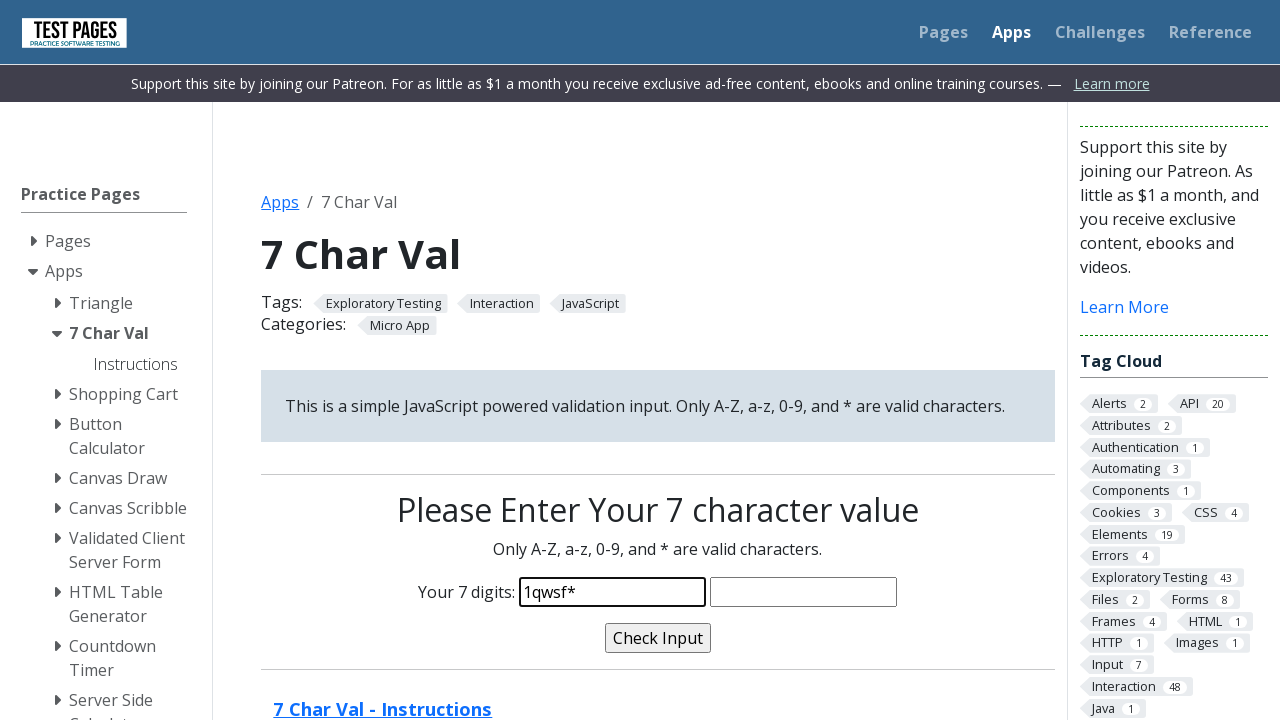

Clicked validate button to test 6-character input at (658, 638) on input[name='validate']
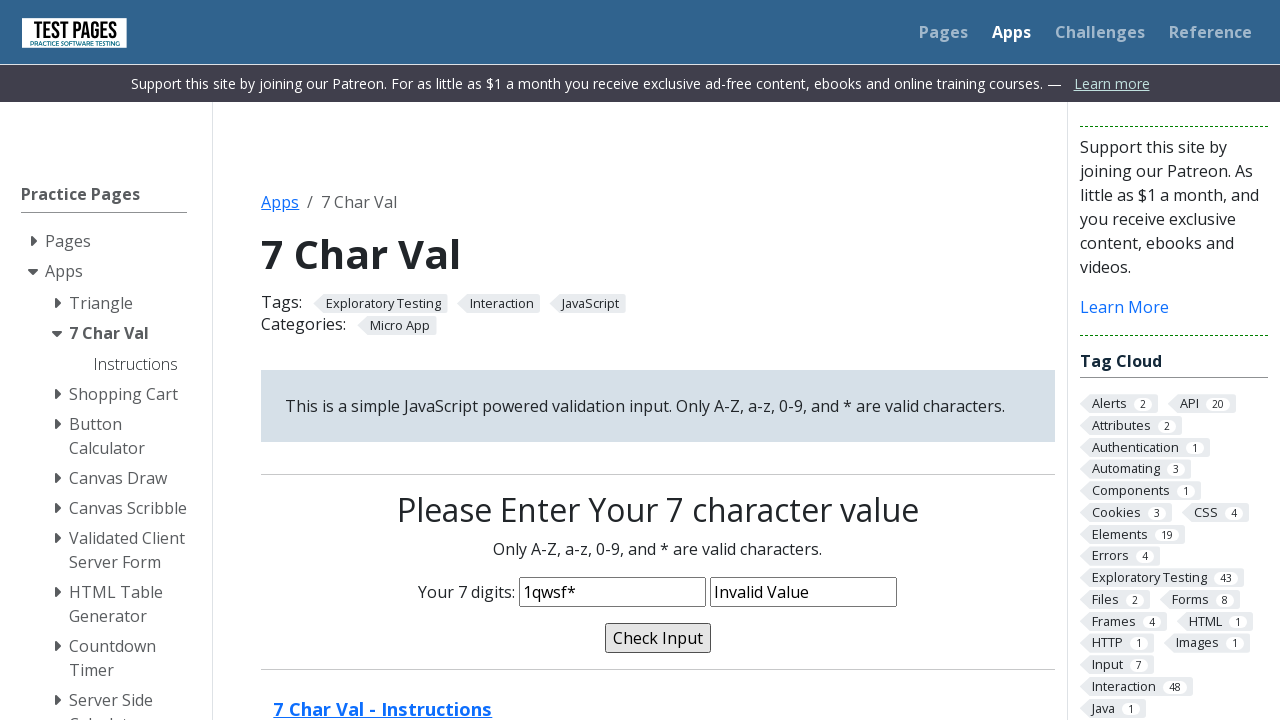

Validation message appeared
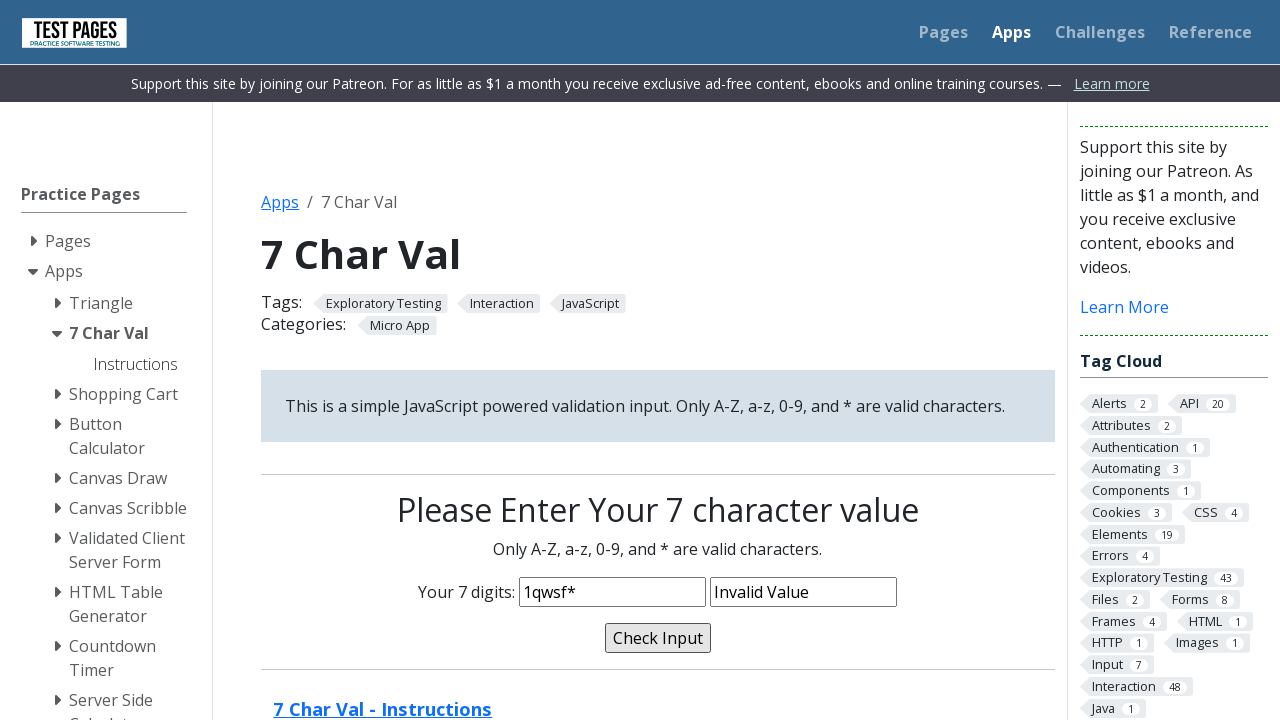

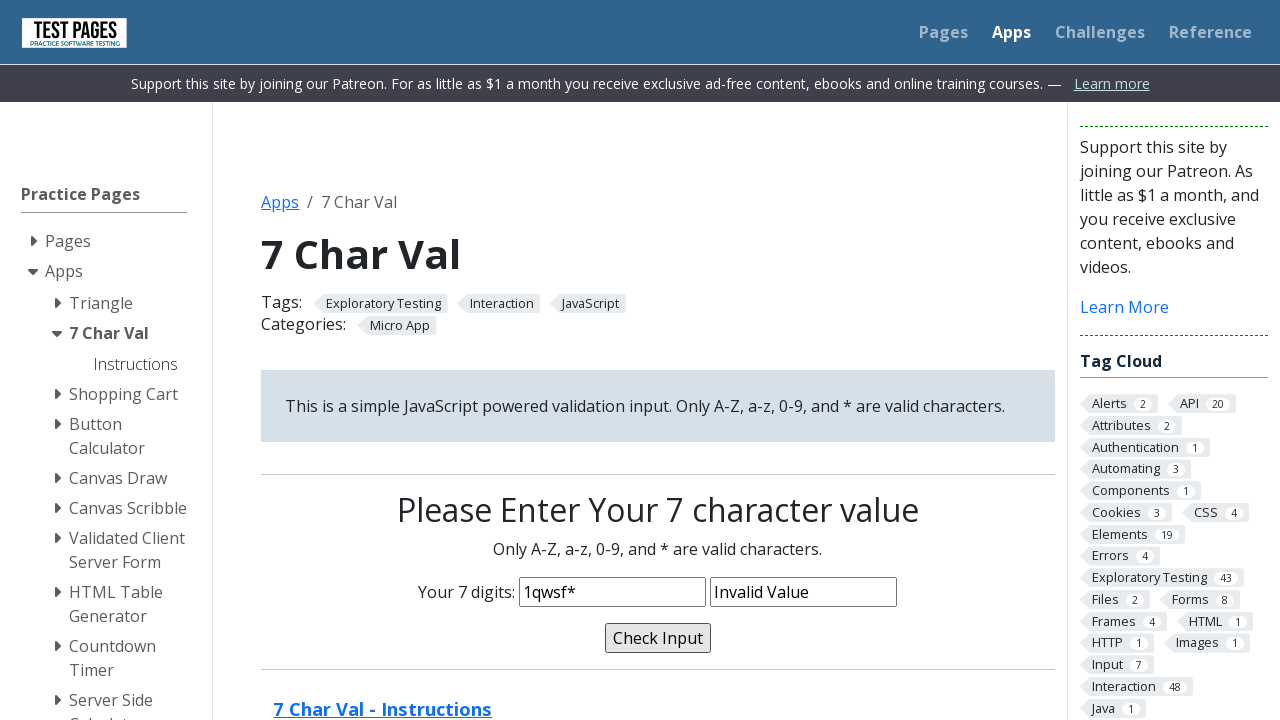